Tests radio button functionality by selecting the male radio button option on a test automation practice page

Starting URL: https://testautomationpractice.blogspot.com/

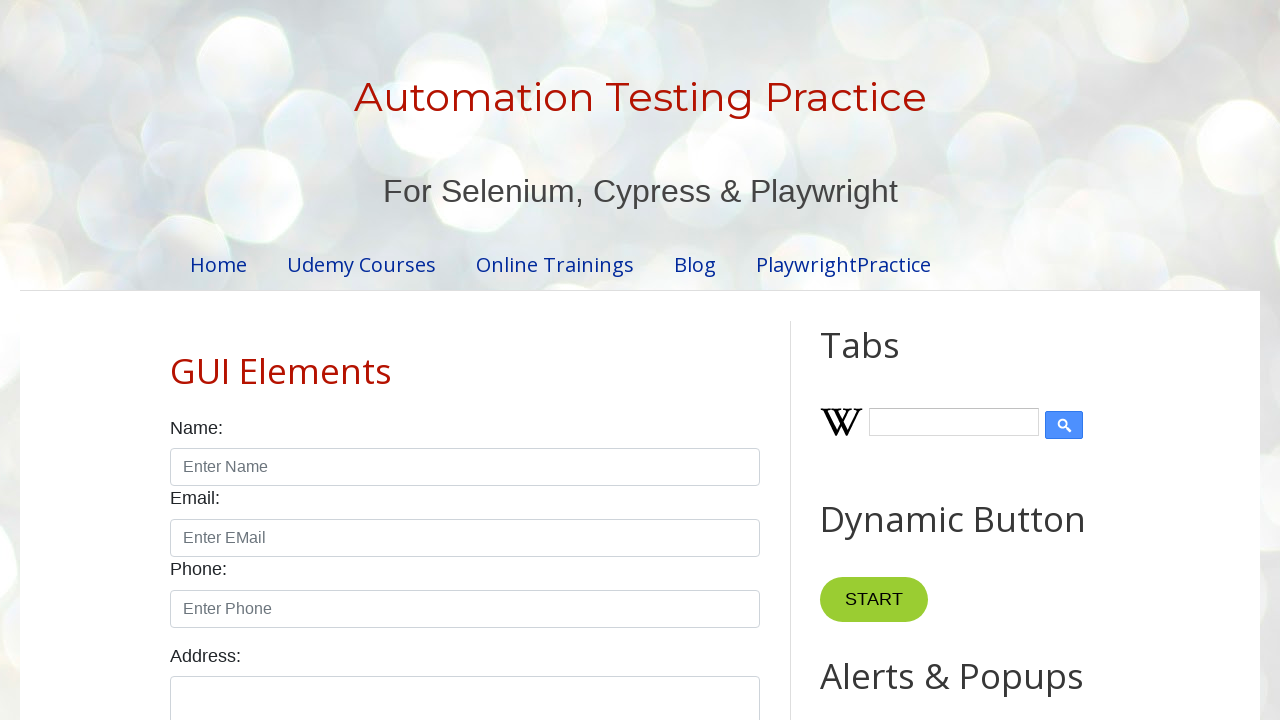

Clicked the male radio button option at (176, 360) on [id="male"]
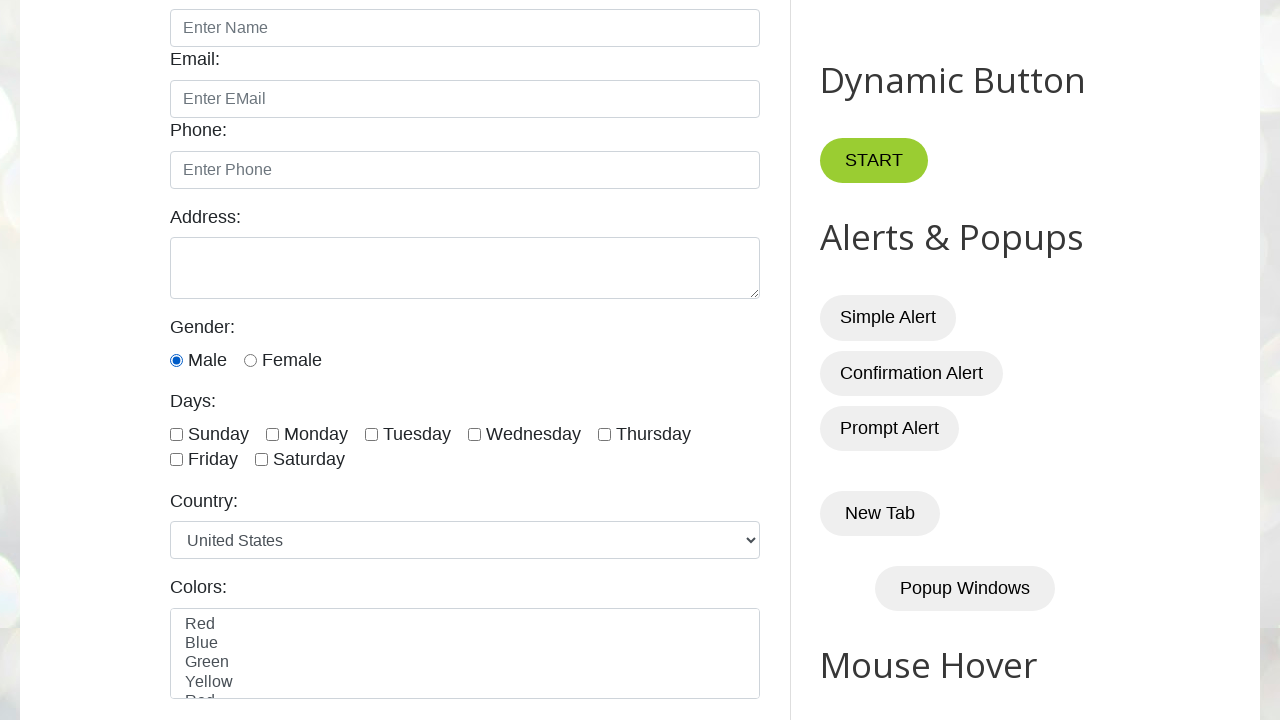

Waited 5 seconds for action to complete
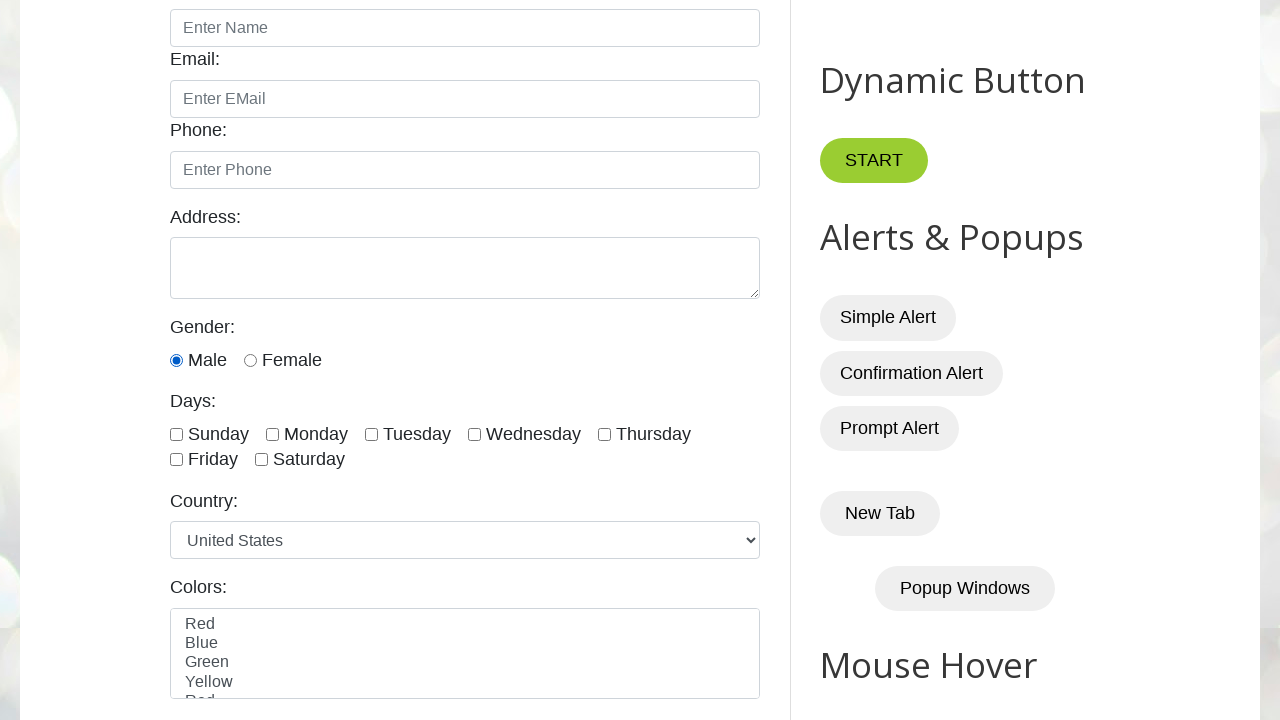

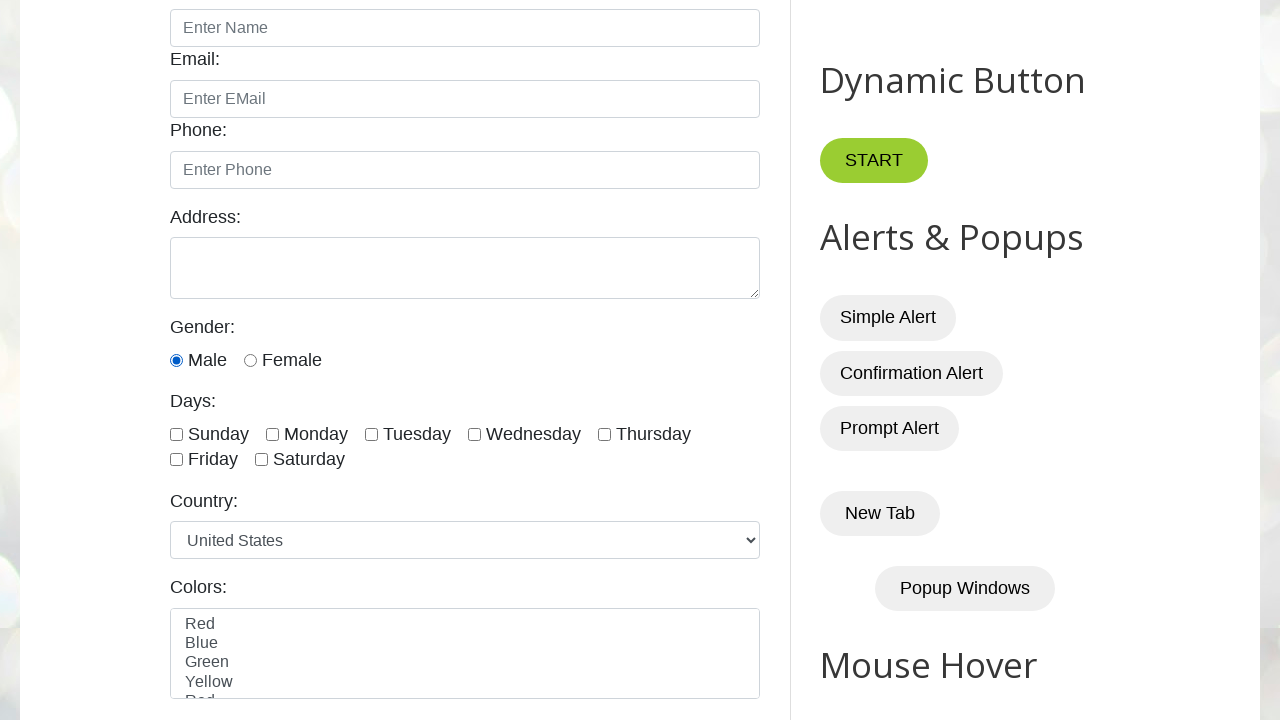